Navigates to GitLab's about page and verifies the page loads successfully

Starting URL: https://about.gitlab.com/

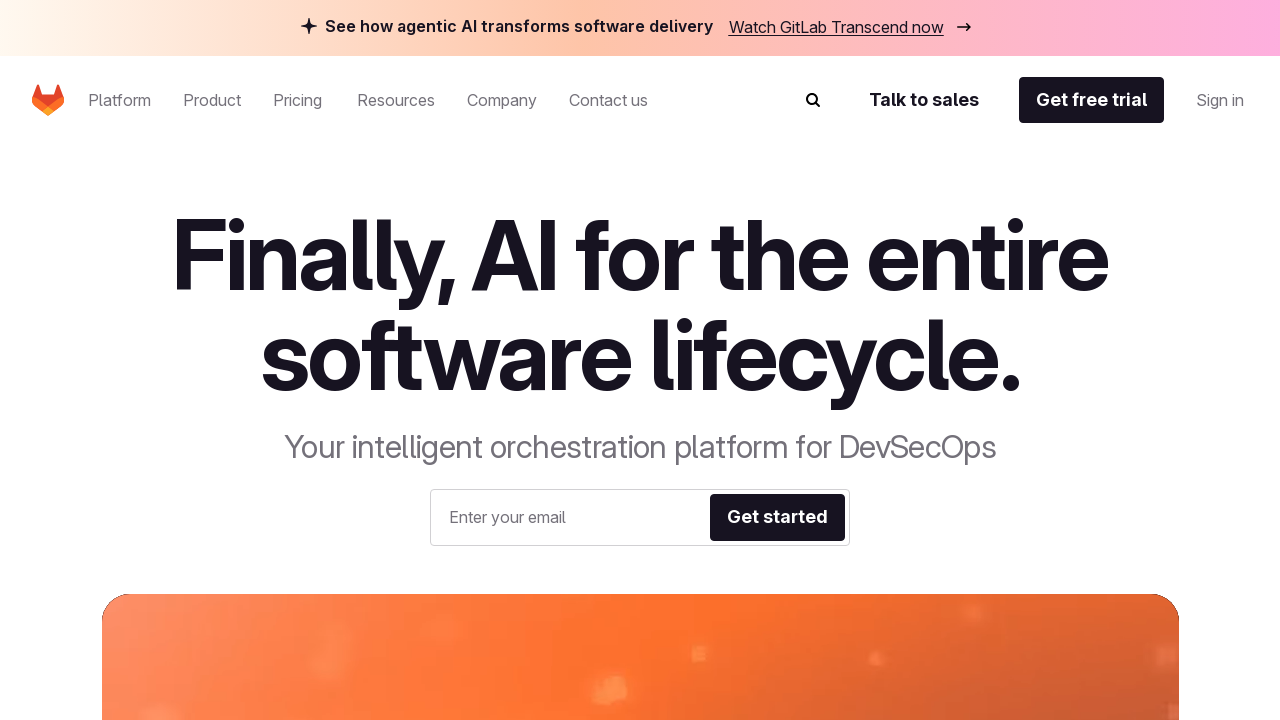

Retrieved page title to verify GitLab about page loaded successfully
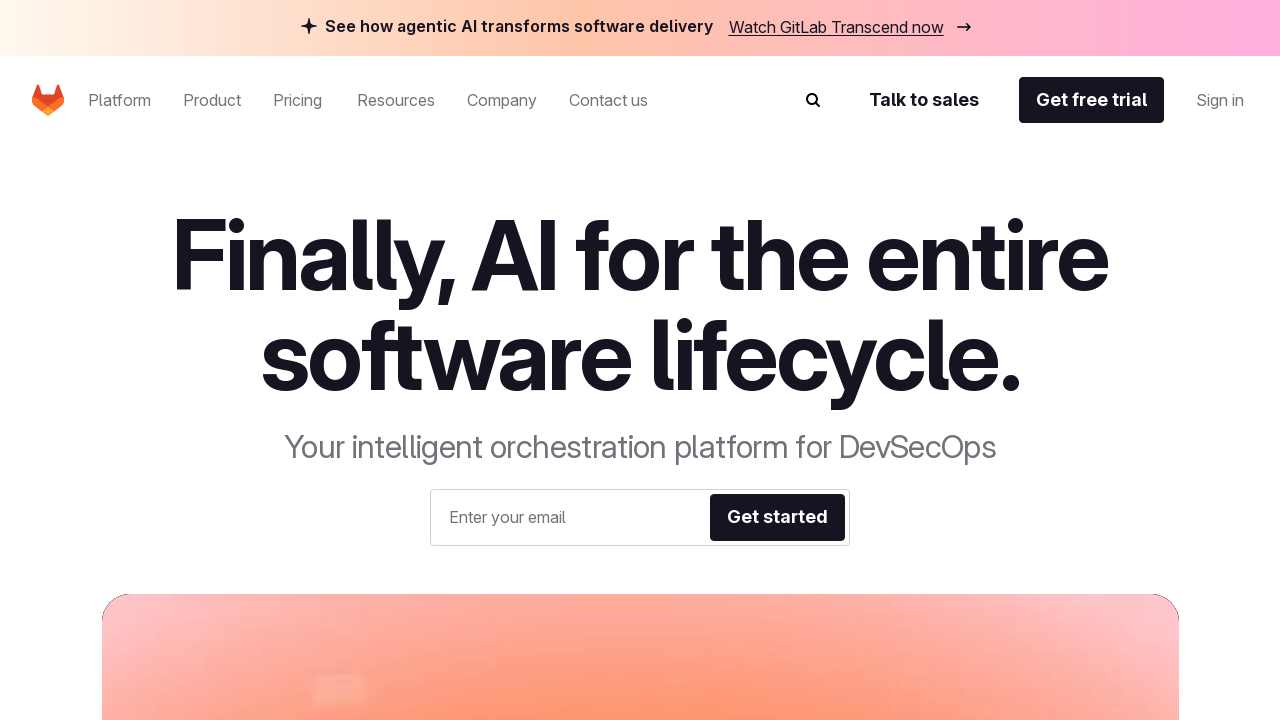

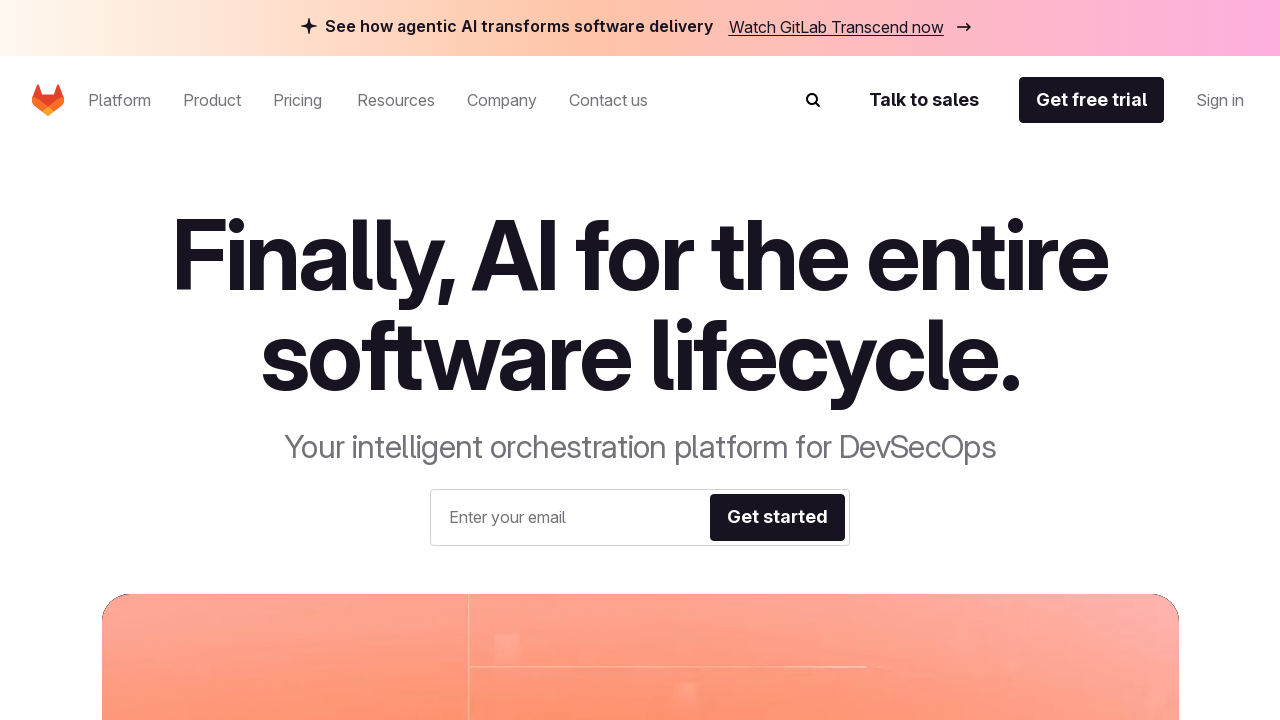